Tests the autosuggest dropdown functionality by typing a partial country name, waiting for suggestions to appear, and selecting "India" from the dropdown list

Starting URL: https://rahulshettyacademy.com/dropdownsPractise/

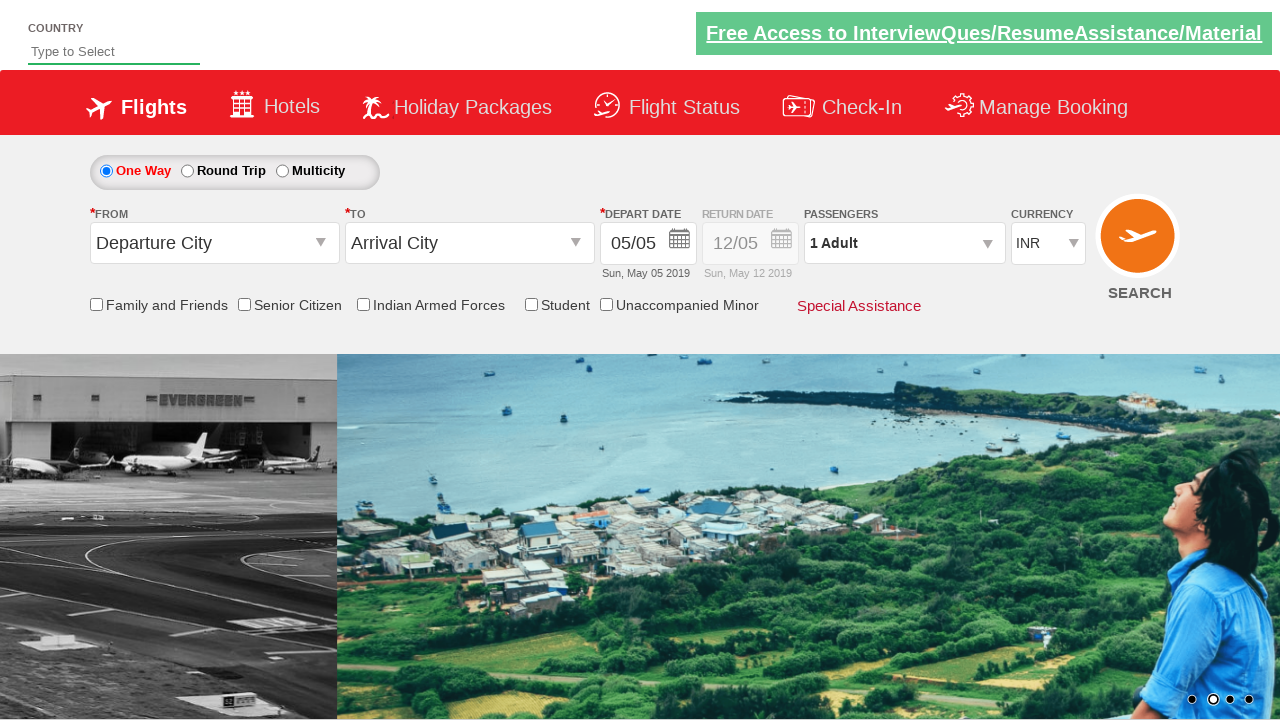

Typed 'ind' into autosuggest input field on input#autosuggest
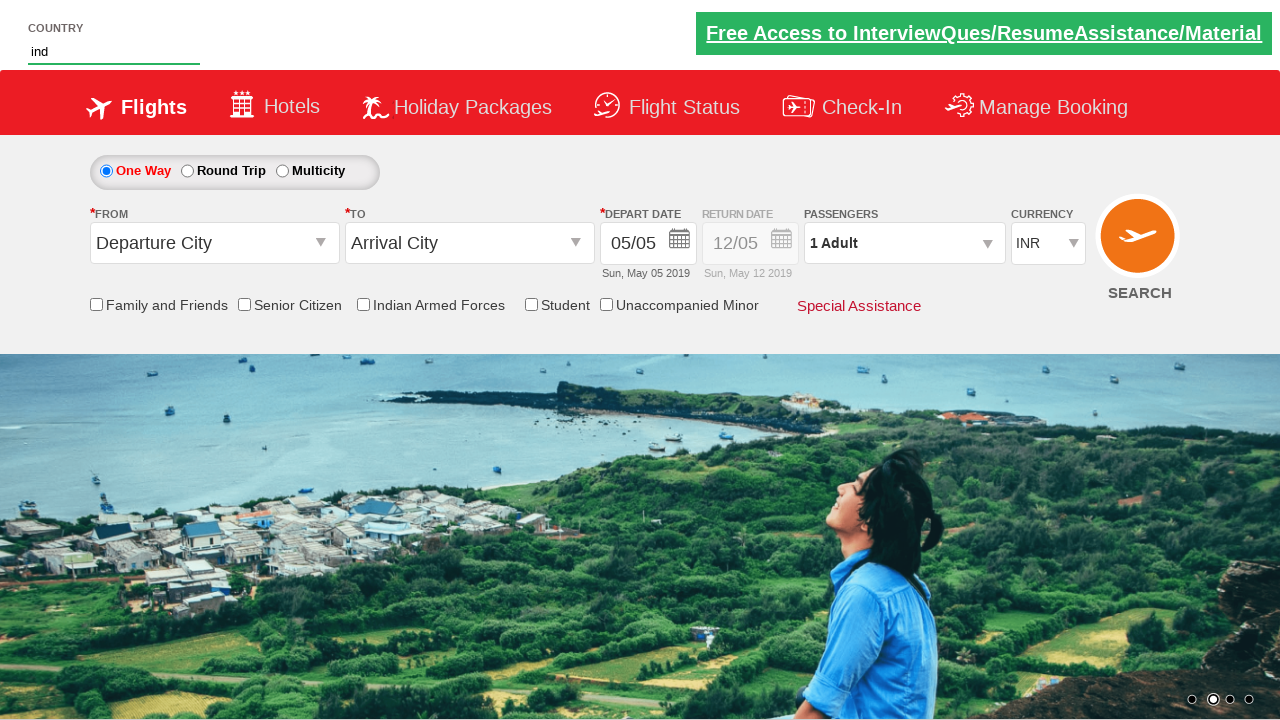

Waited for autosuggest dropdown options to appear
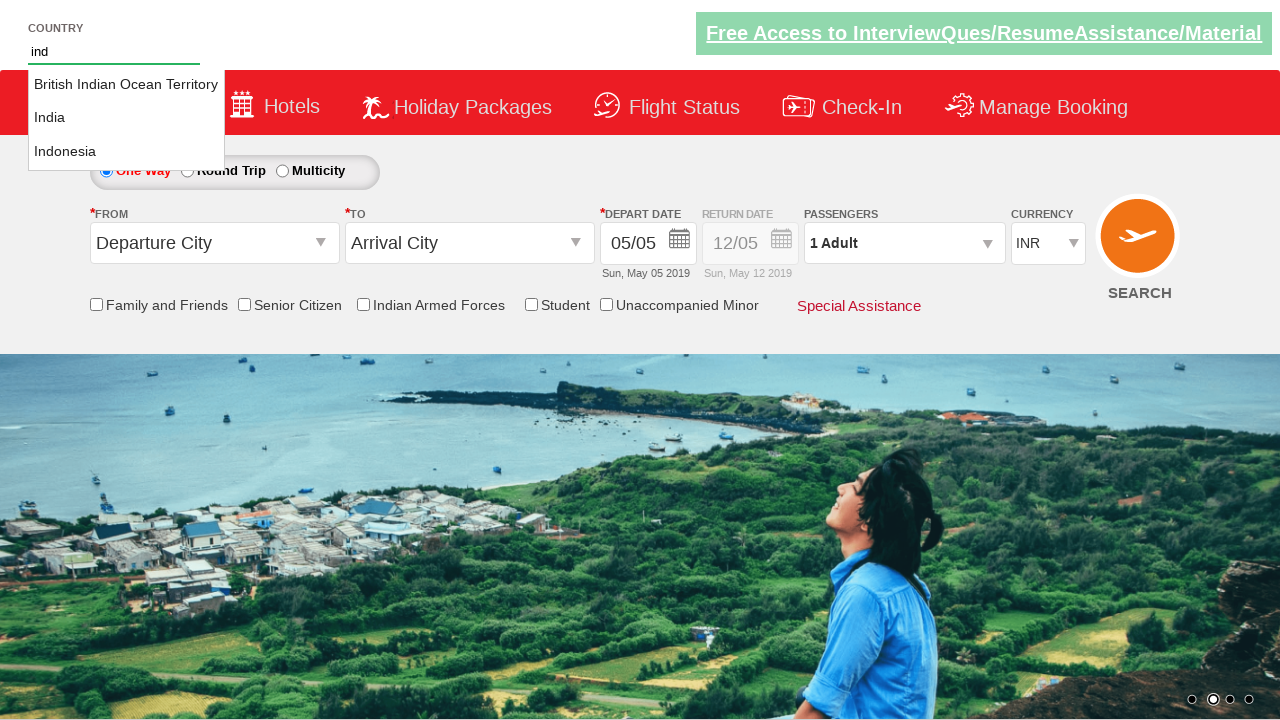

Located all dropdown menu items
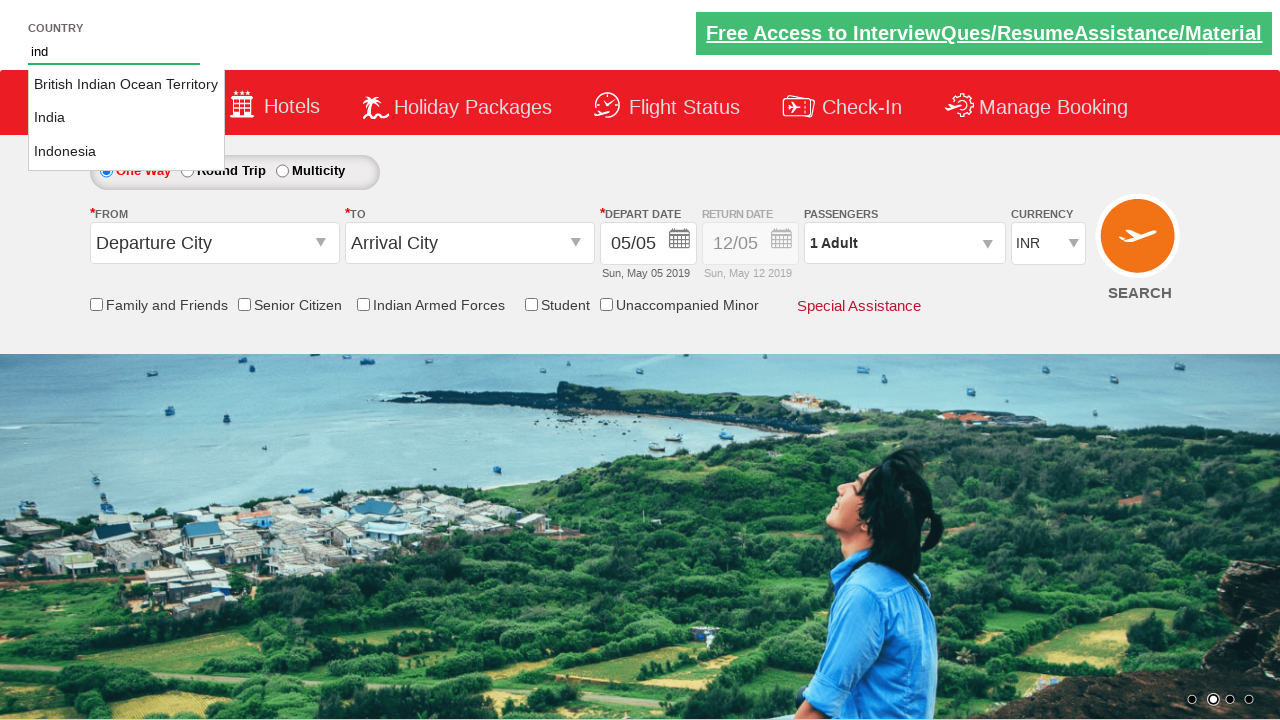

Found 3 dropdown items
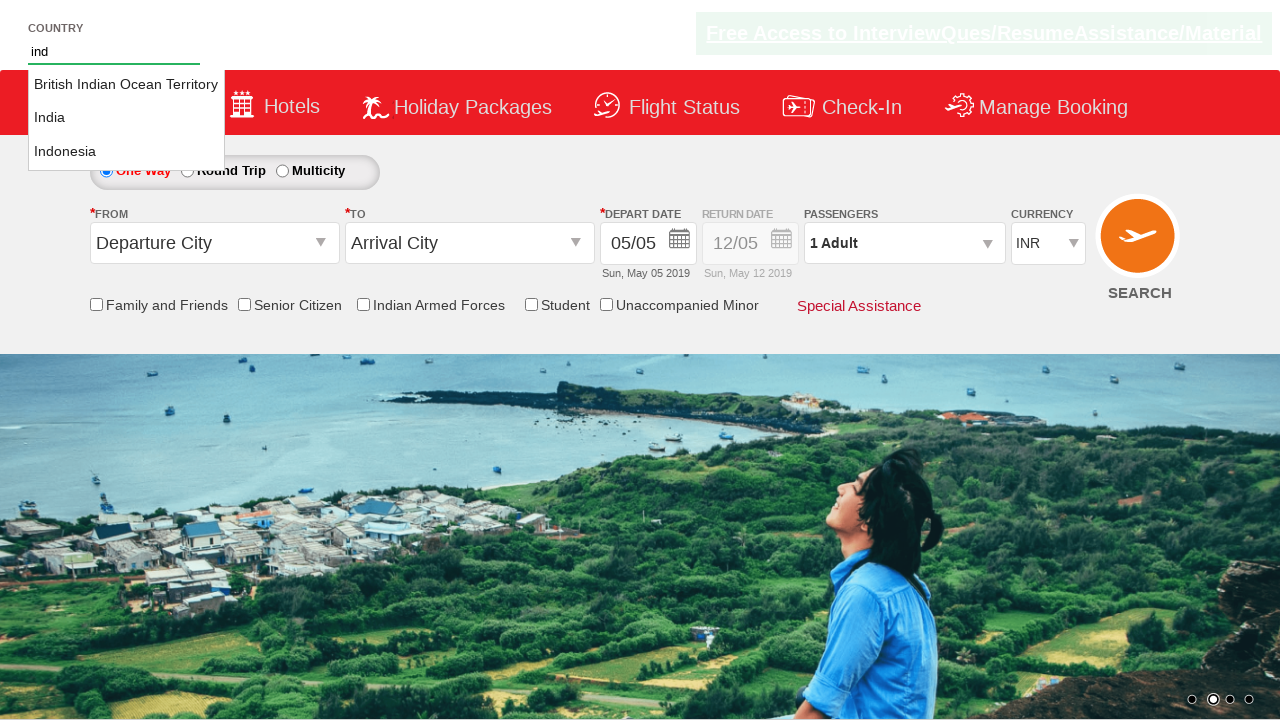

Selected 'India' from autosuggest dropdown at (126, 118) on li.ui-menu-item >> nth=1
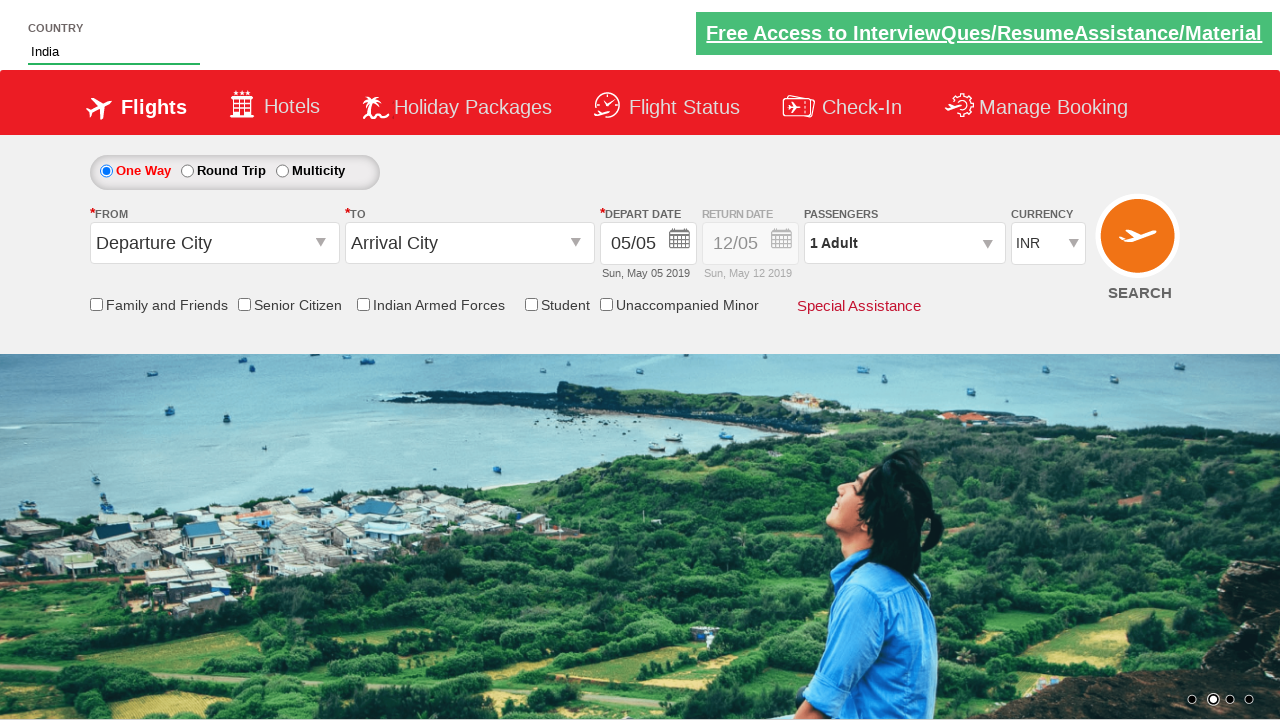

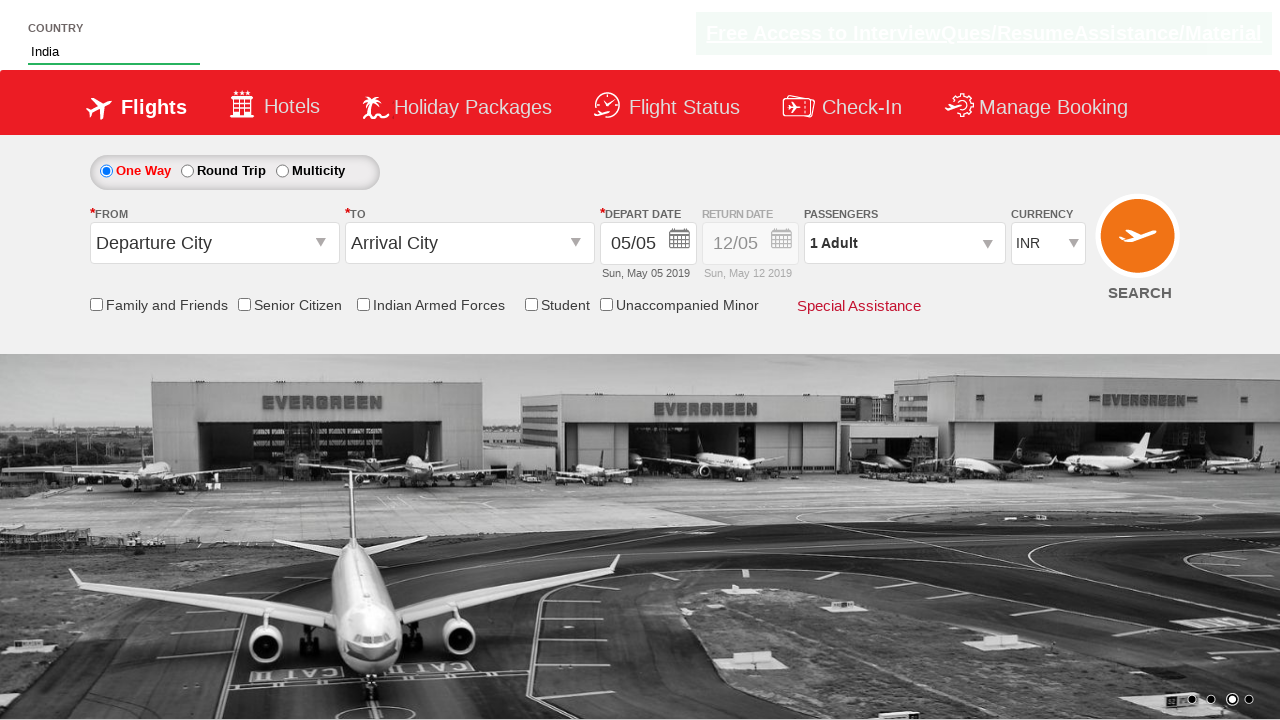